Tests the search functionality on a nutrition data (Gizi COC) dashboard by clicking on a search input field and entering a search term "April".

Starting URL: https://sas-kia-deploy.vercel.app/dashboard/DataCOCGizi

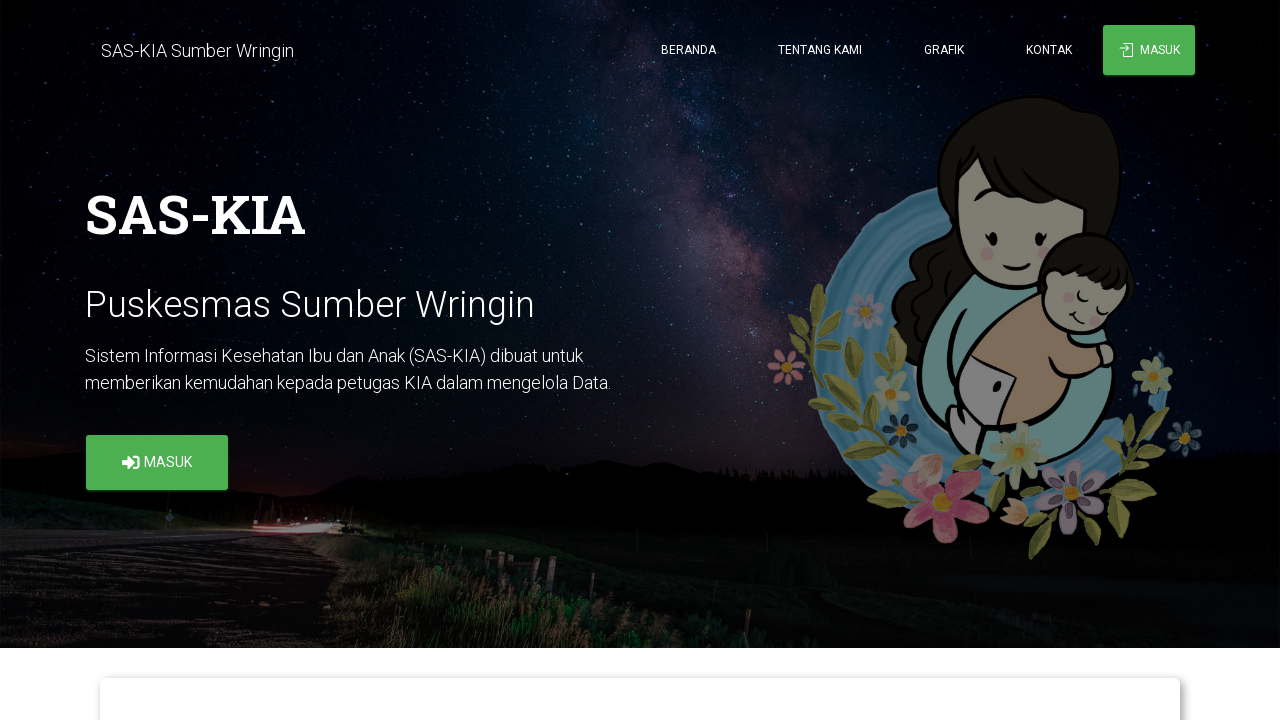

Clicked on the search input field at (485, 360) on input[value='']
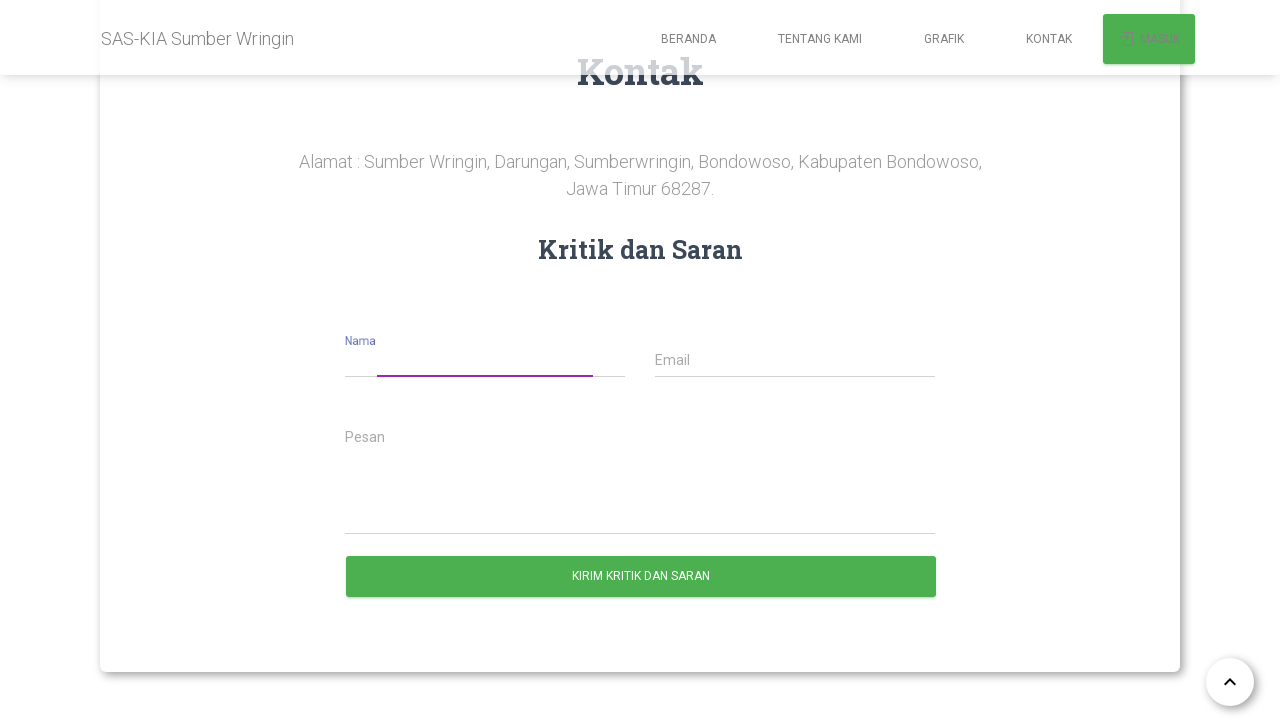

Cleared the search input field on input
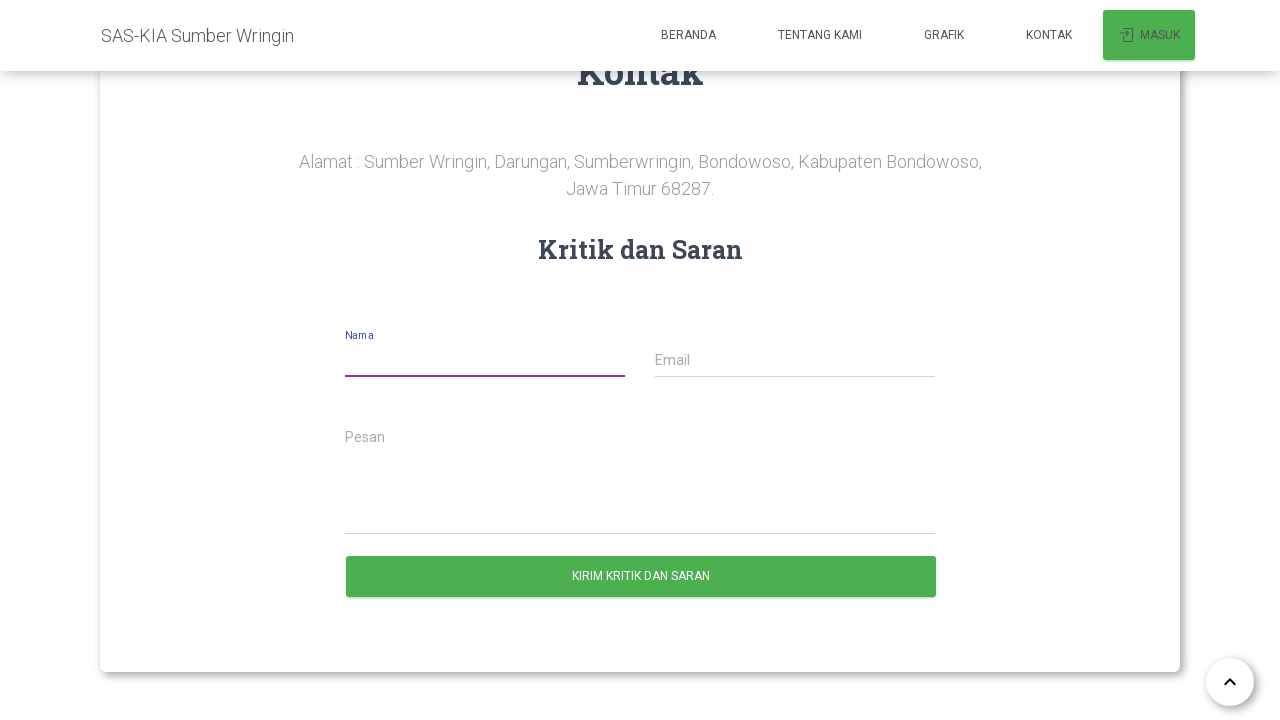

Entered search term 'April' in the search field on input
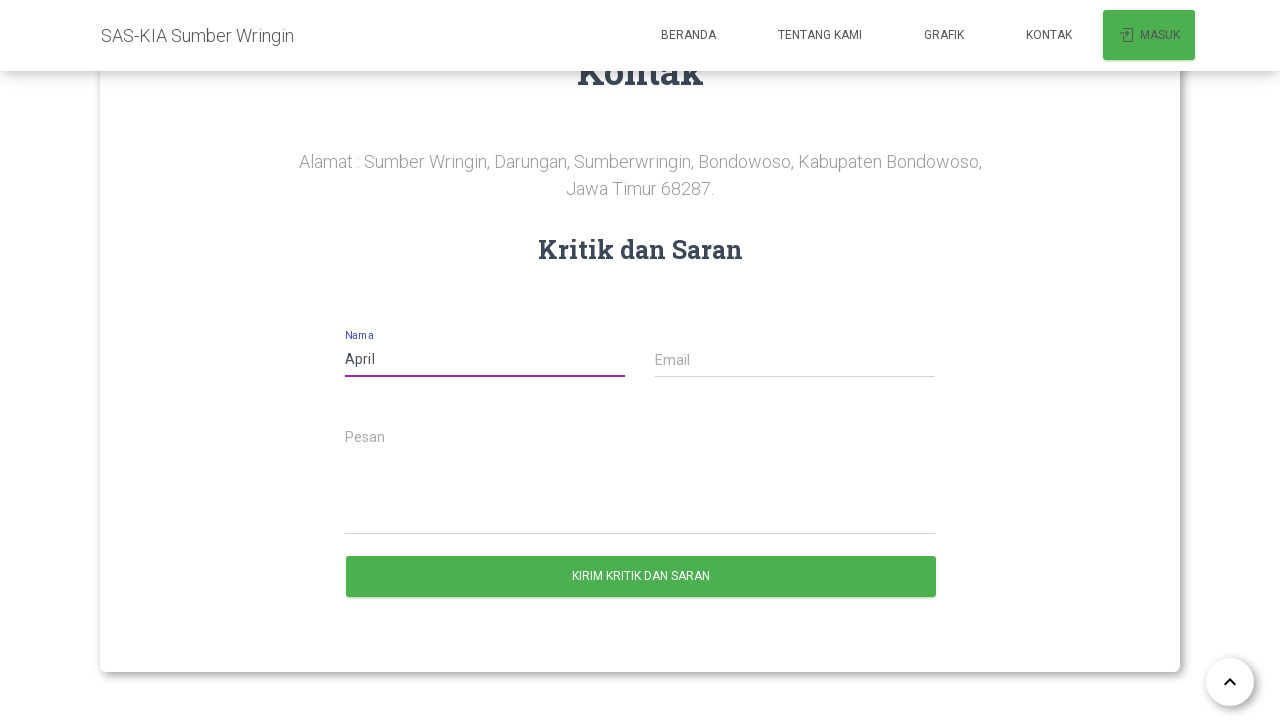

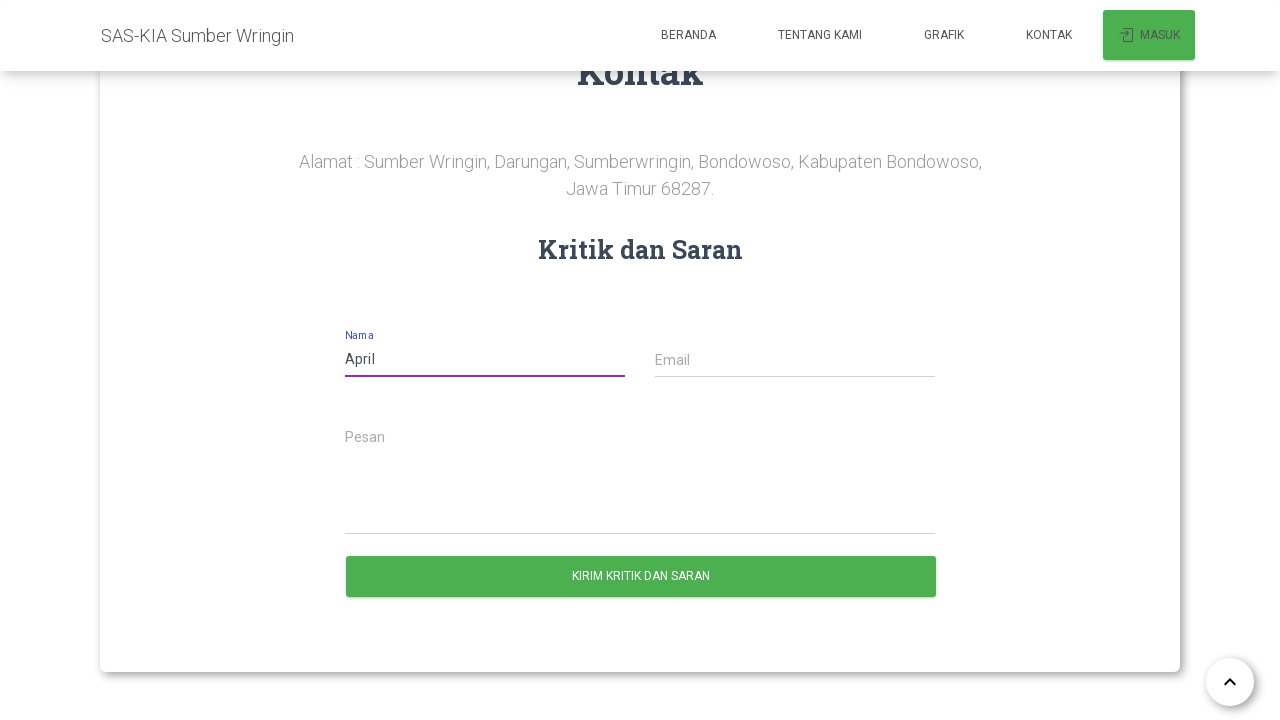